Tests selecting a radio button by iterating through radio group and clicking "Radio 3"

Starting URL: http://antoniotrindade.com.br/treinoautomacao/elementsweb.html

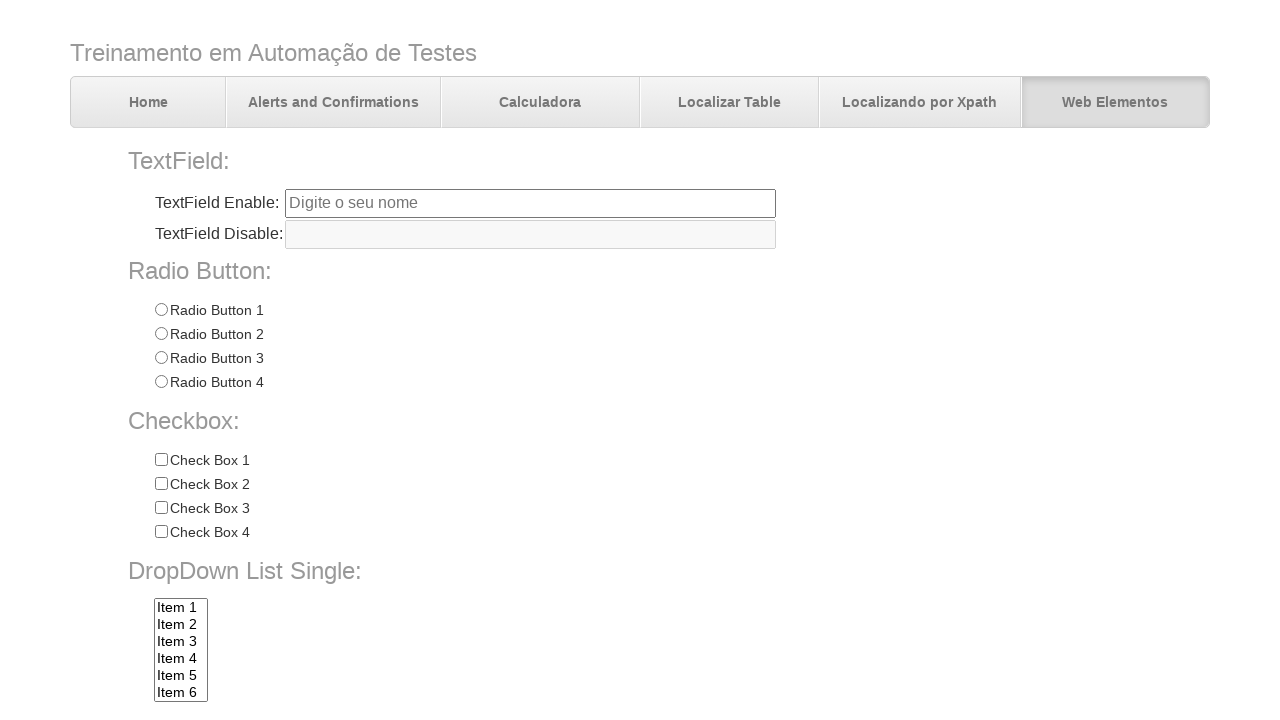

Located all radio buttons in radioGroup1
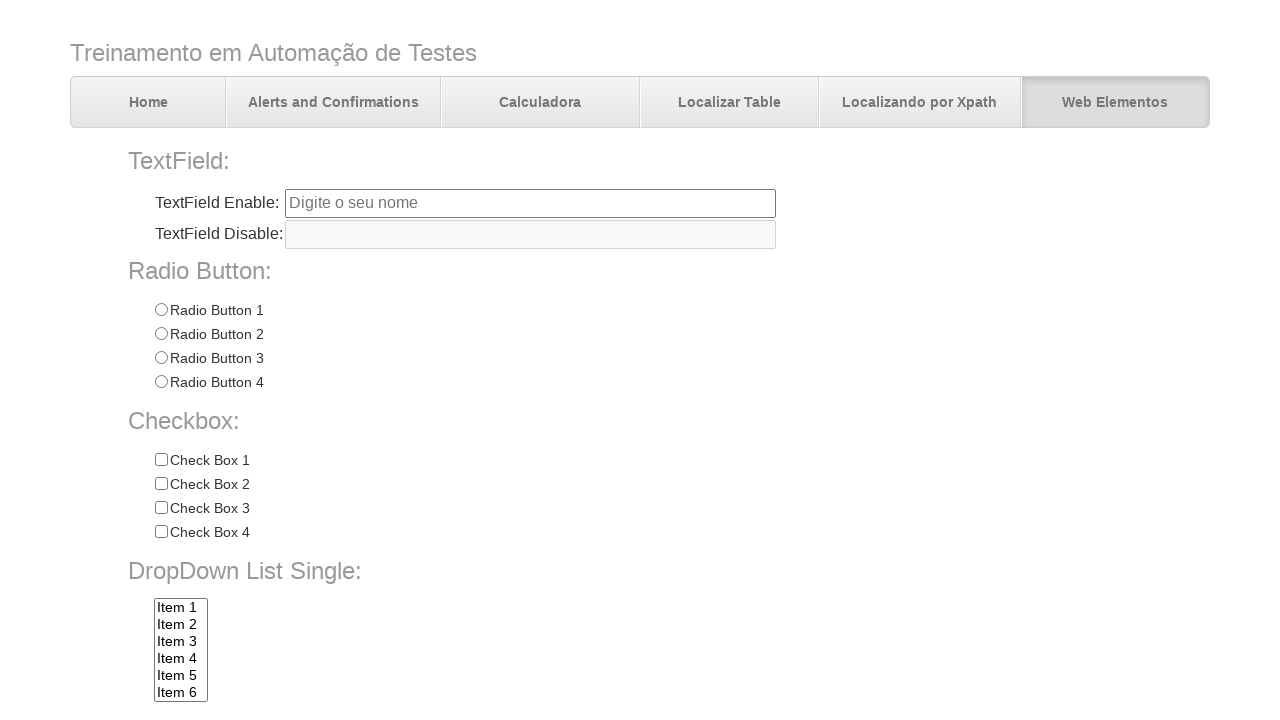

Verified that radio group contains 4 radio buttons
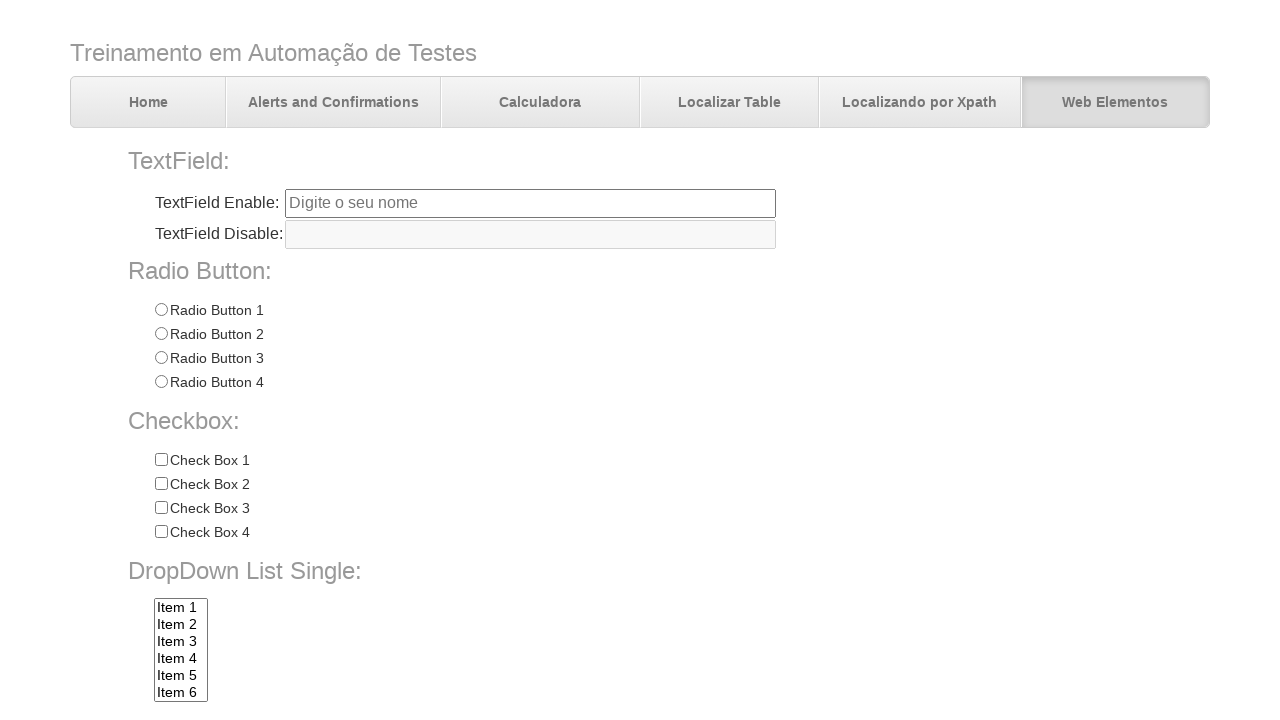

Clicked on Radio 3 button at (161, 358) on input[name='radioGroup1'][value='Radio 3']
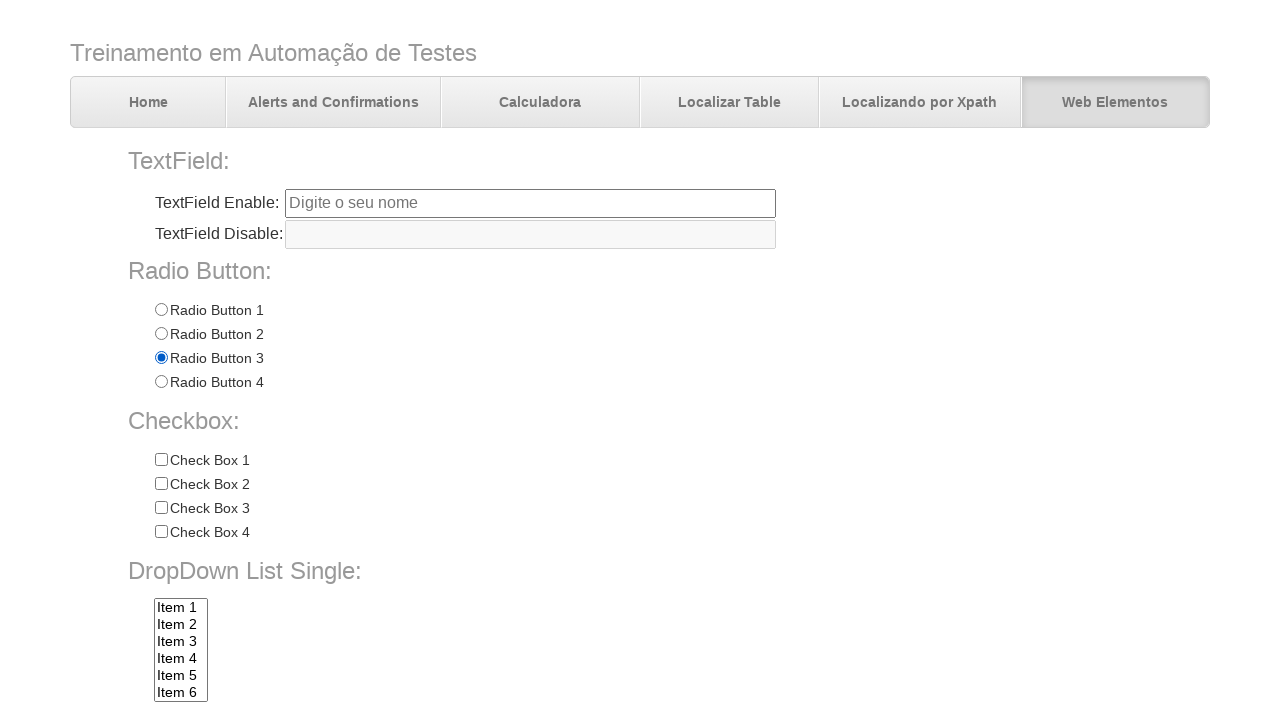

Verified that Radio 3 is now selected
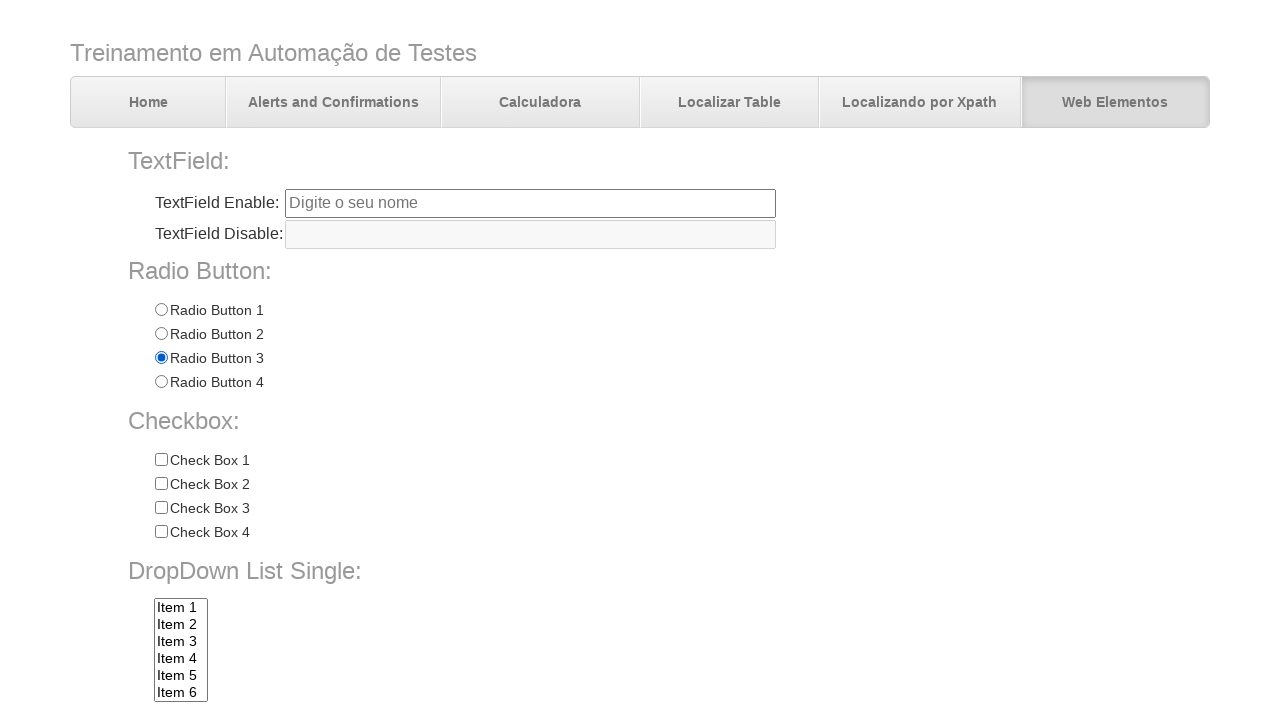

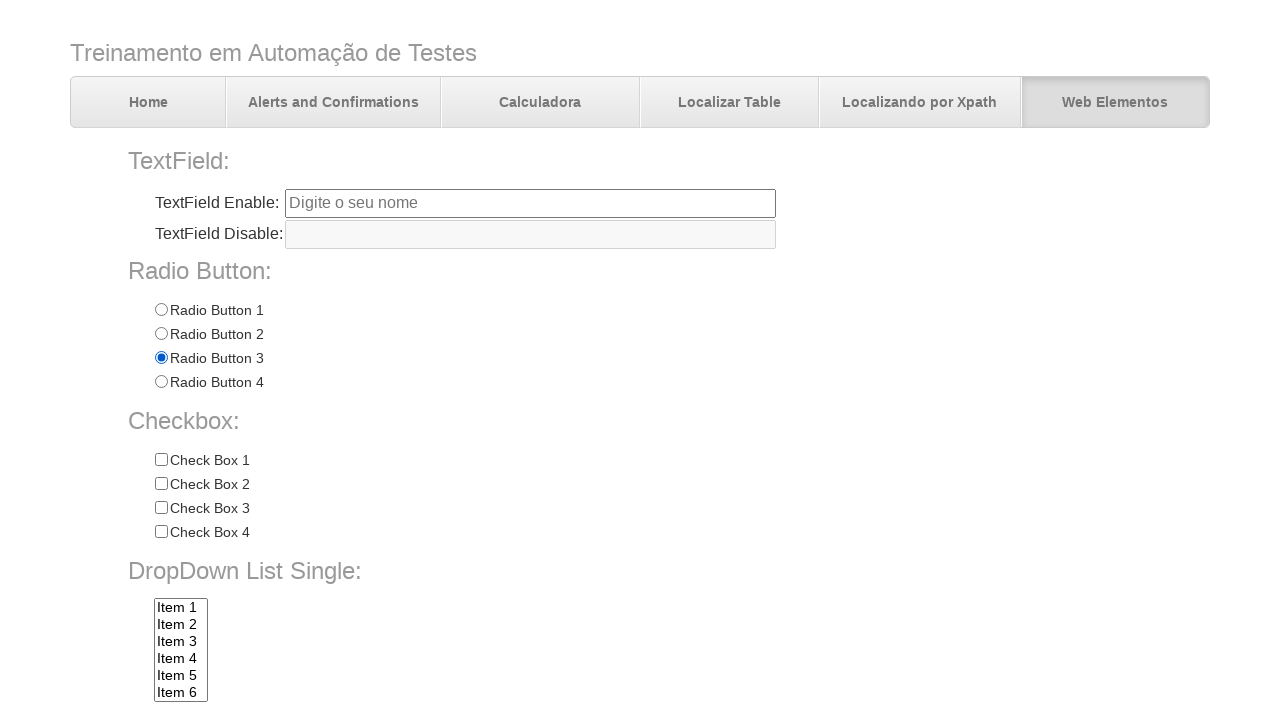